Navigates to example.org, verifies the page title, then navigates to google.org

Starting URL: https://www.example.org

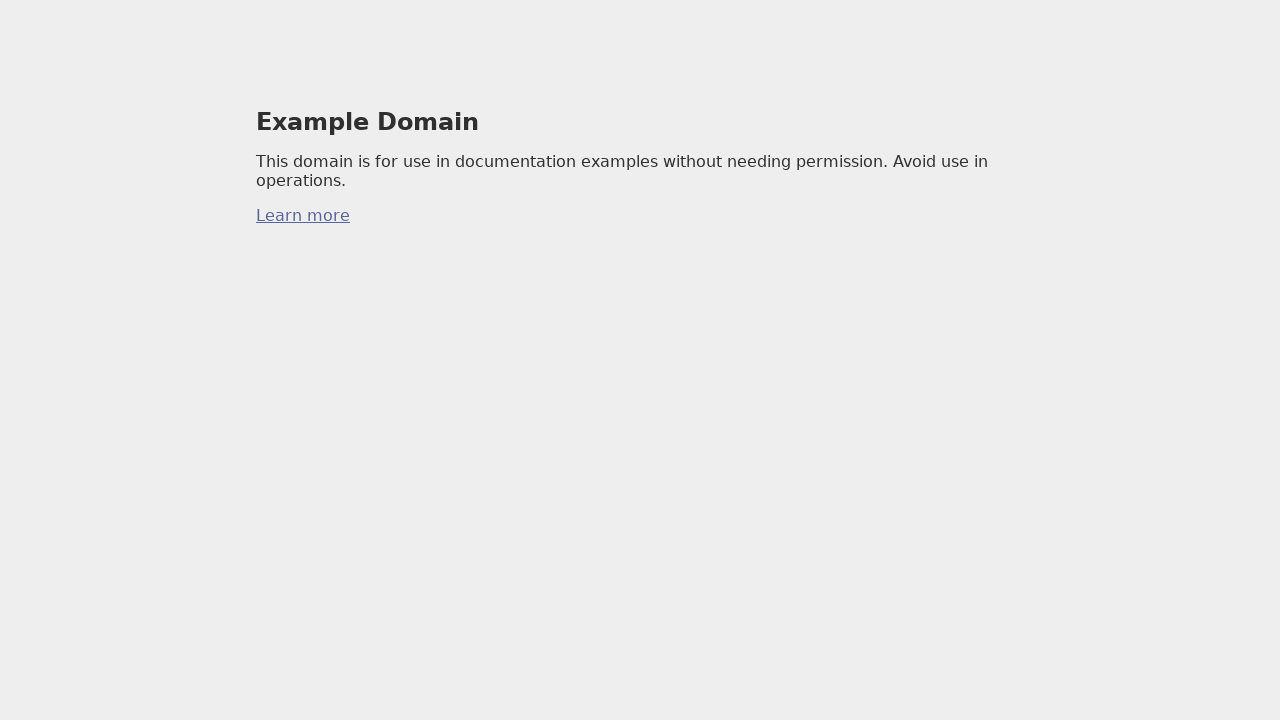

Verified page title is 'Example Domain'
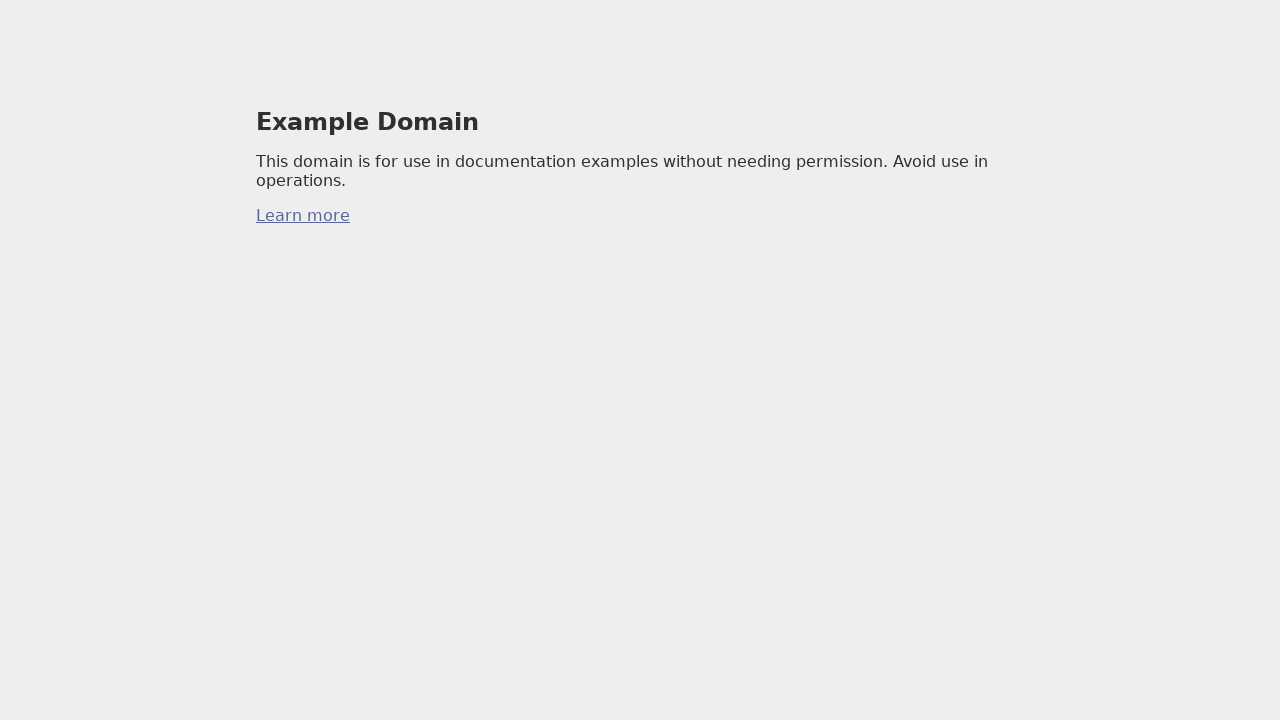

Navigated to https://www.google.org
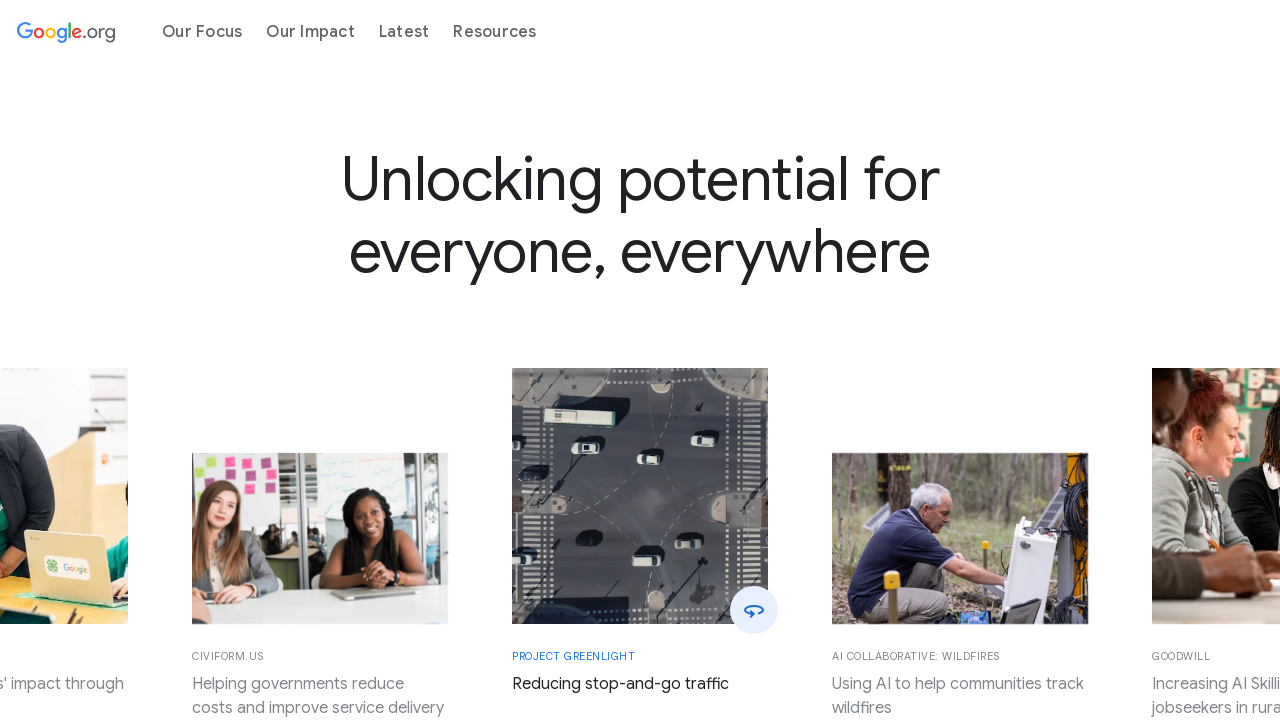

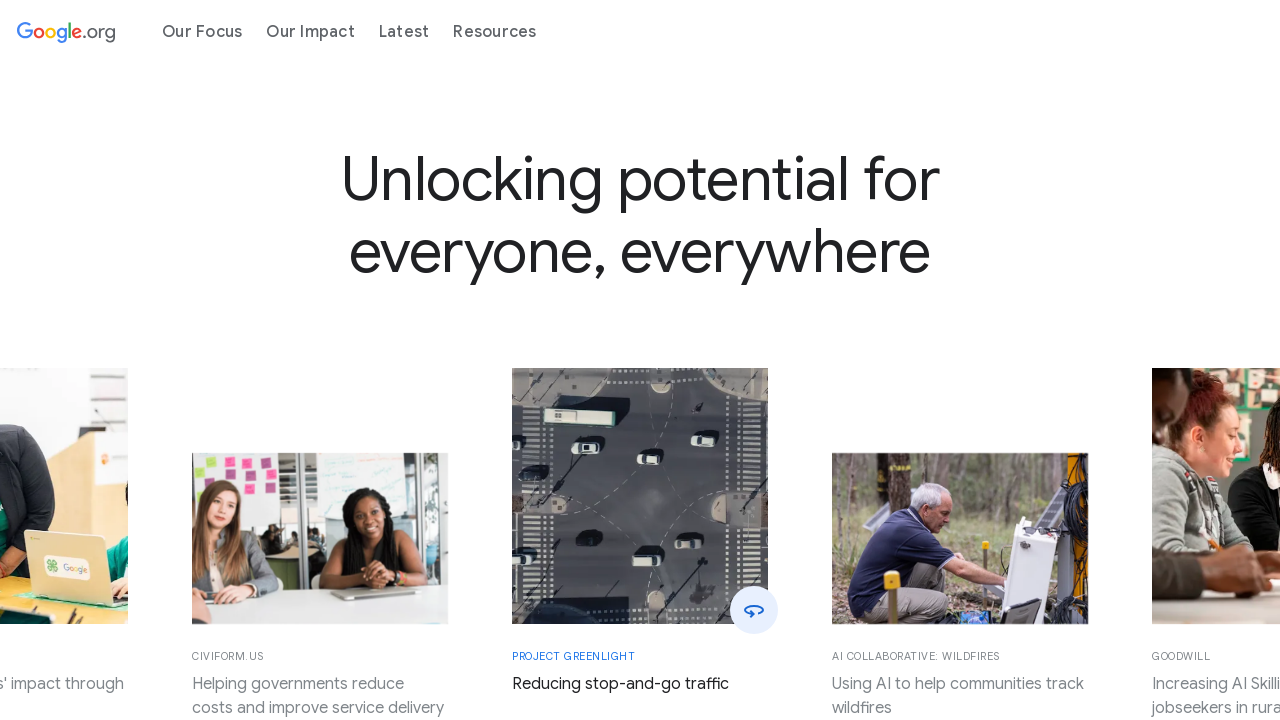